Tests setting a date value on the 12306 train booking website by removing the readonly attribute from the date input field and setting a specific date using JavaScript execution.

Starting URL: https://www.12306.cn/index/

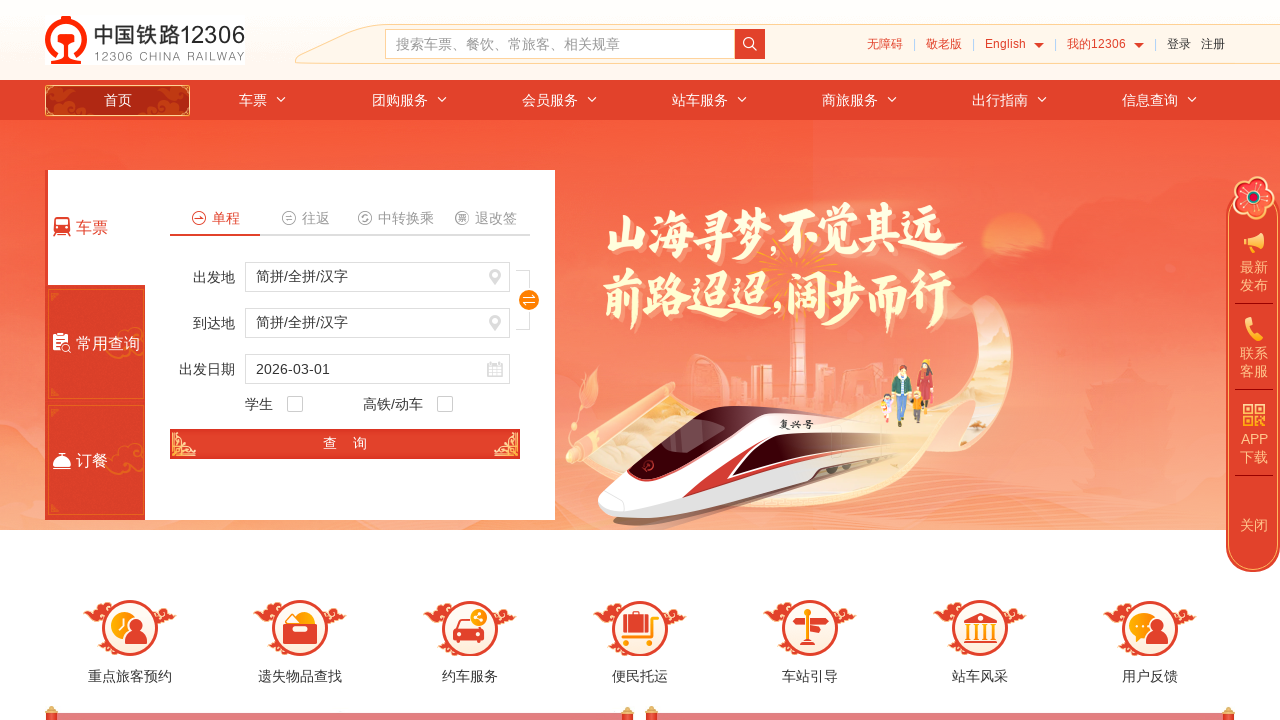

Removed readonly attribute from train_date input field
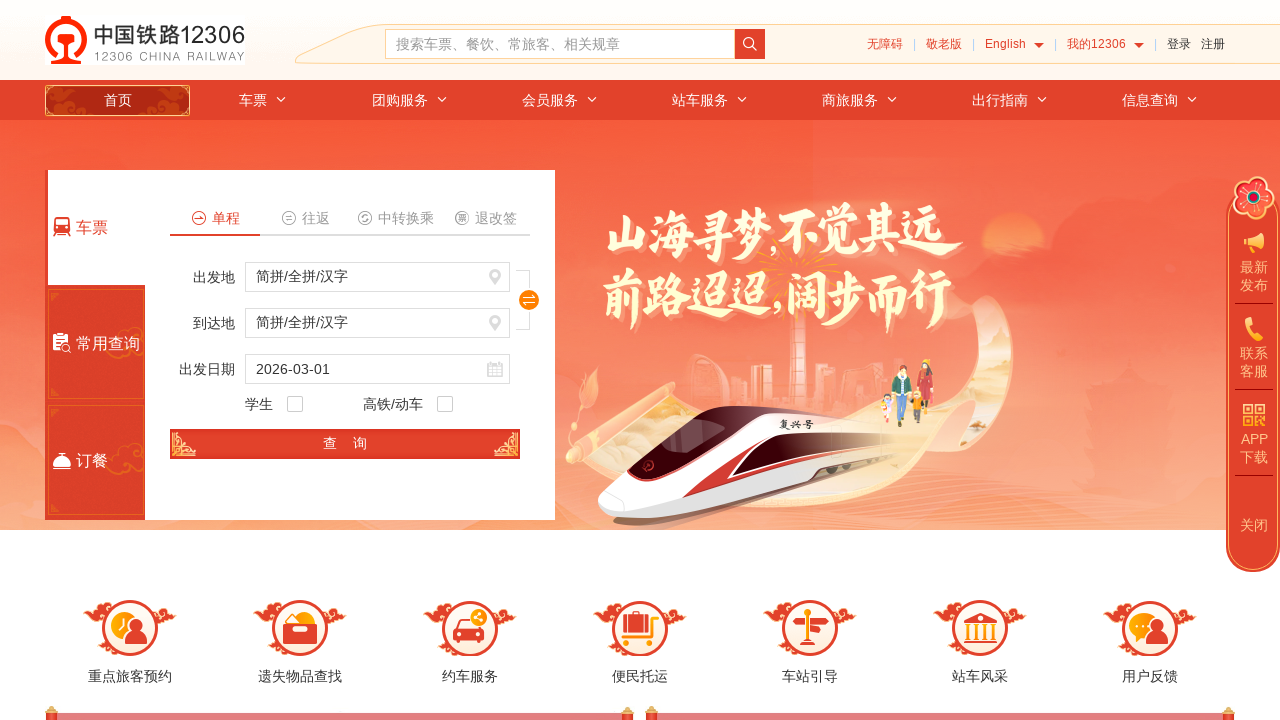

Set train_date input value to 2024-12-30
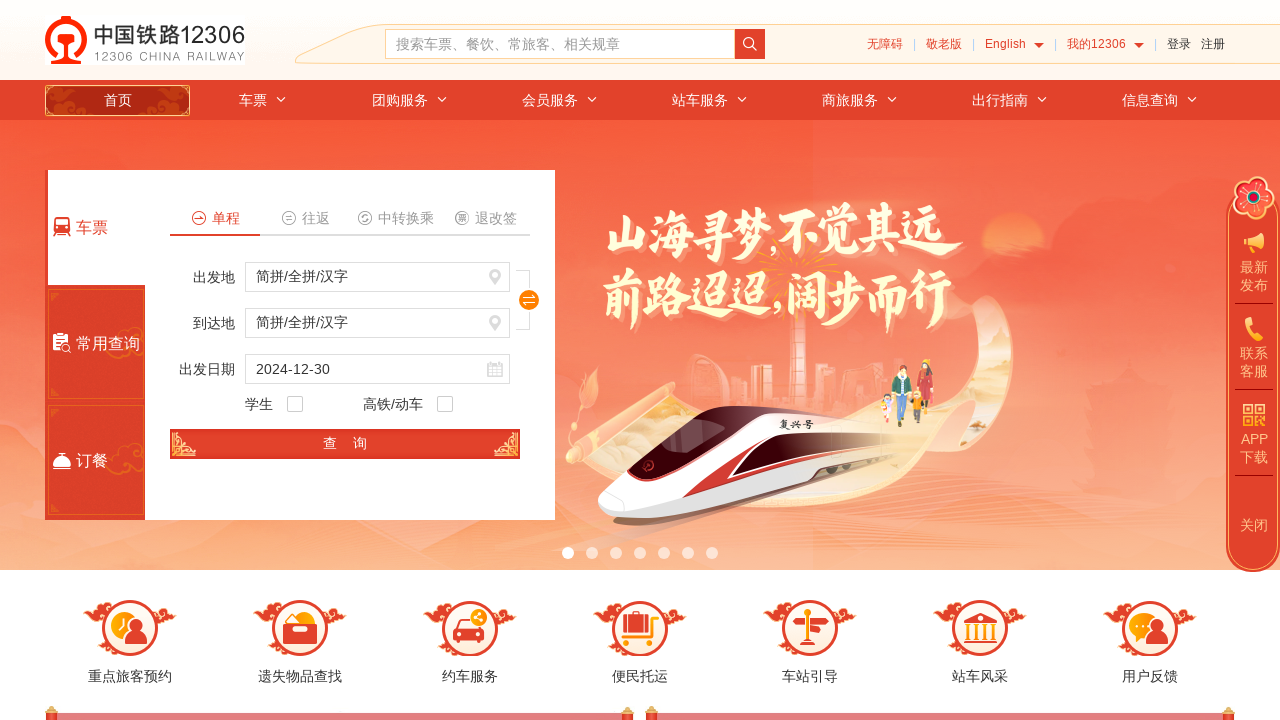

Waited 1 second for date change to be processed
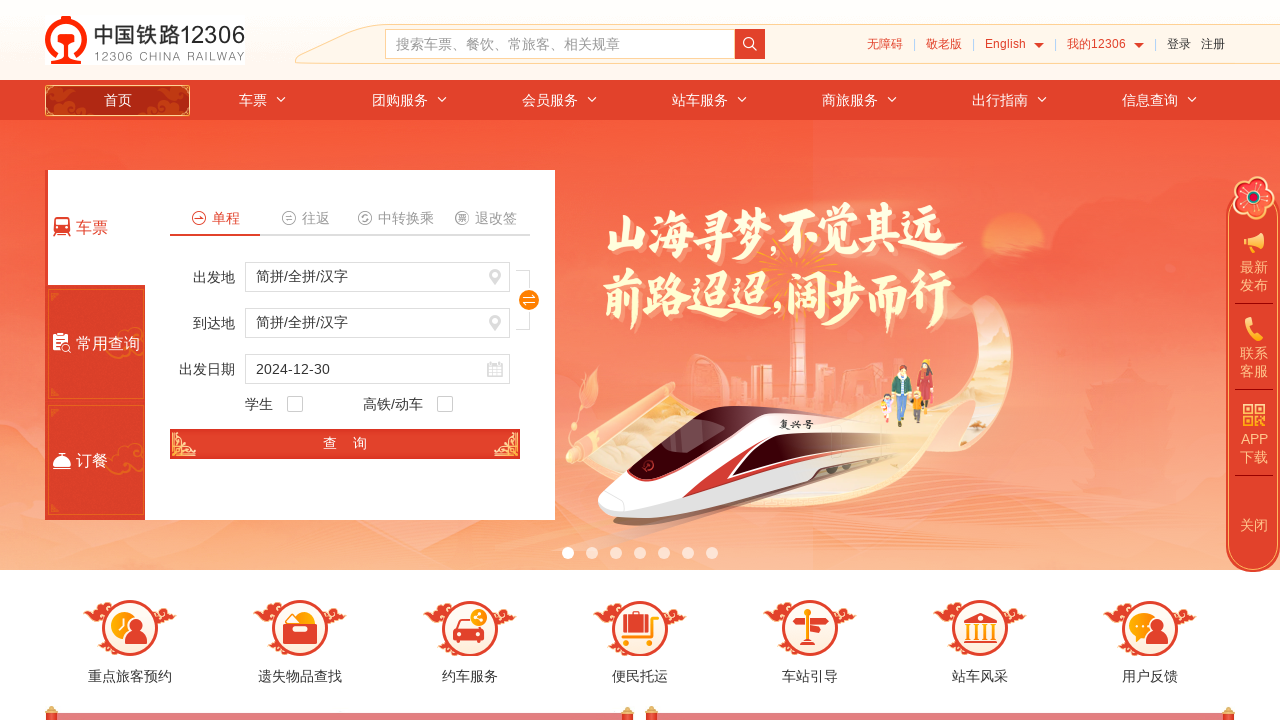

Verified train_date value is set to: 2024-12-30
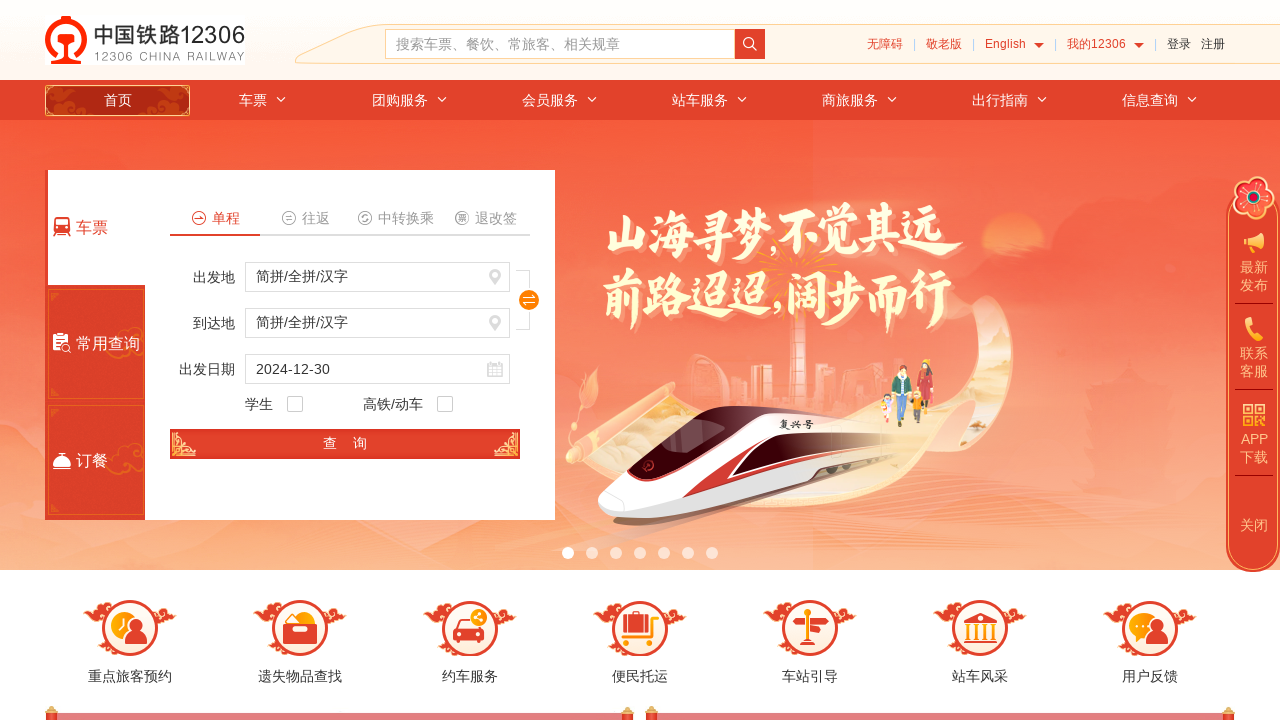

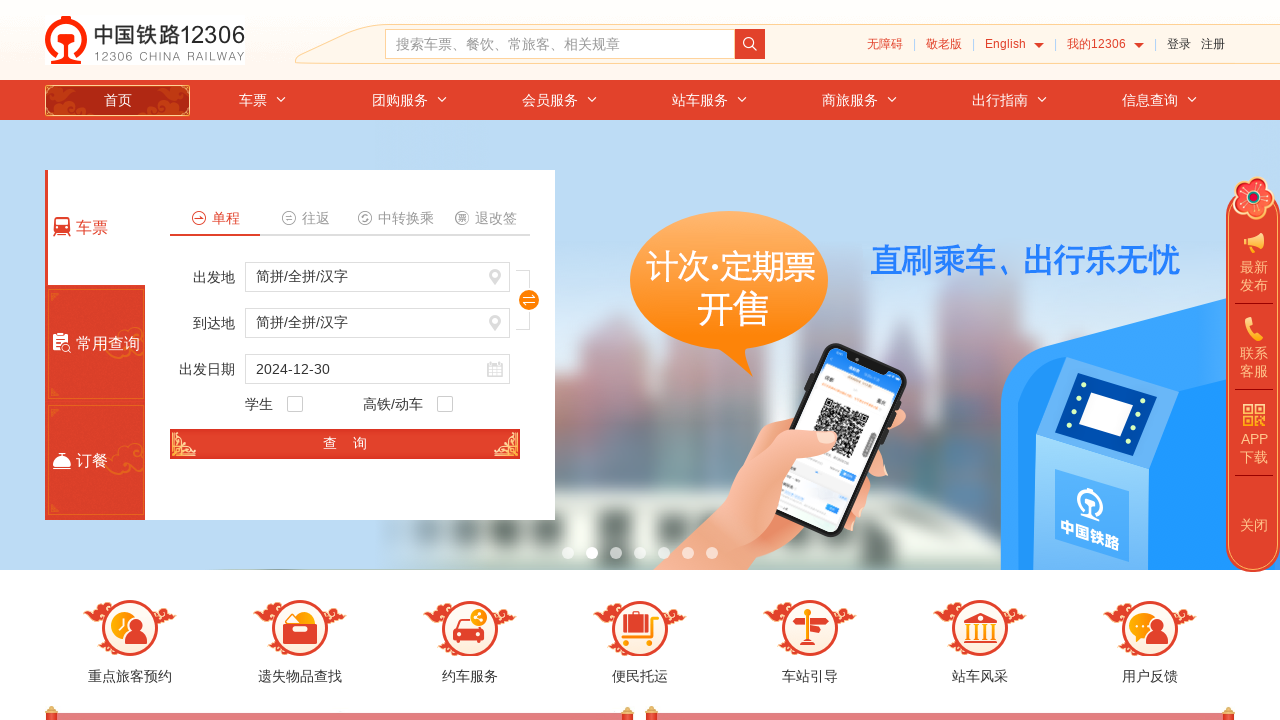